Tests that new todo items are appended to the bottom of the list by creating 3 items and verifying the count

Starting URL: https://demo.playwright.dev/todomvc

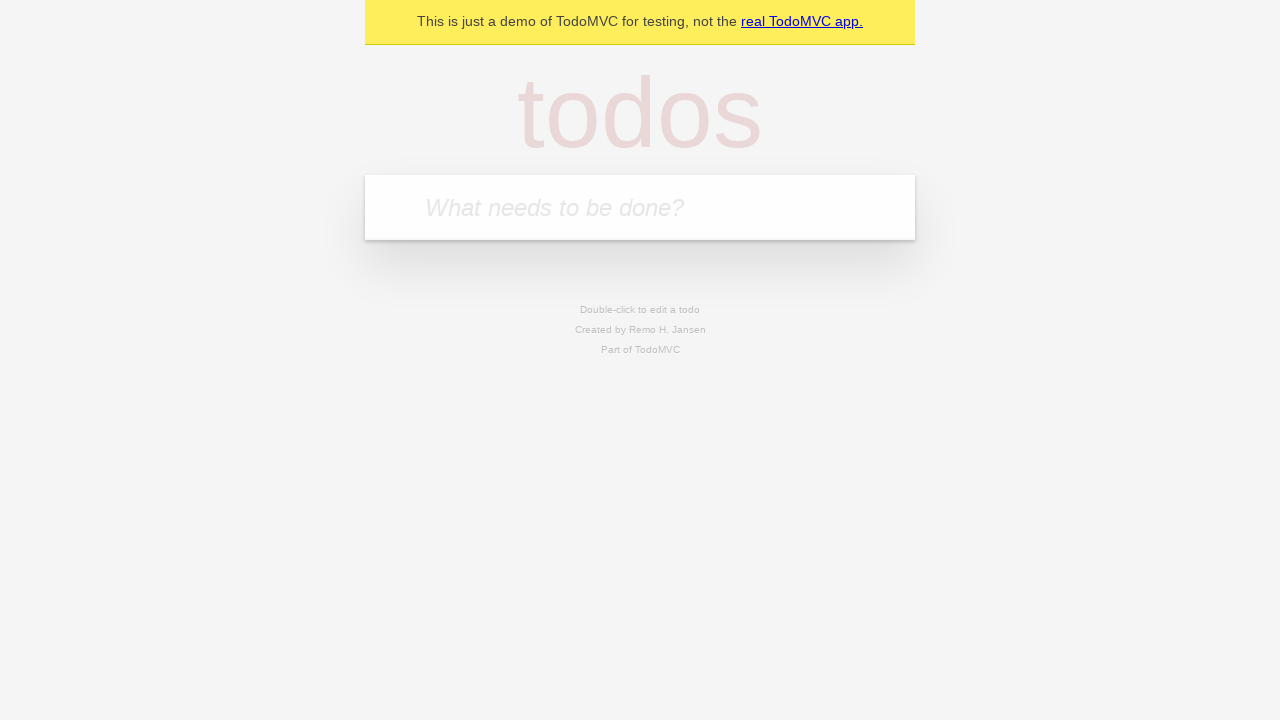

Filled todo input with 'buy some cheese' on internal:attr=[placeholder="What needs to be done?"i]
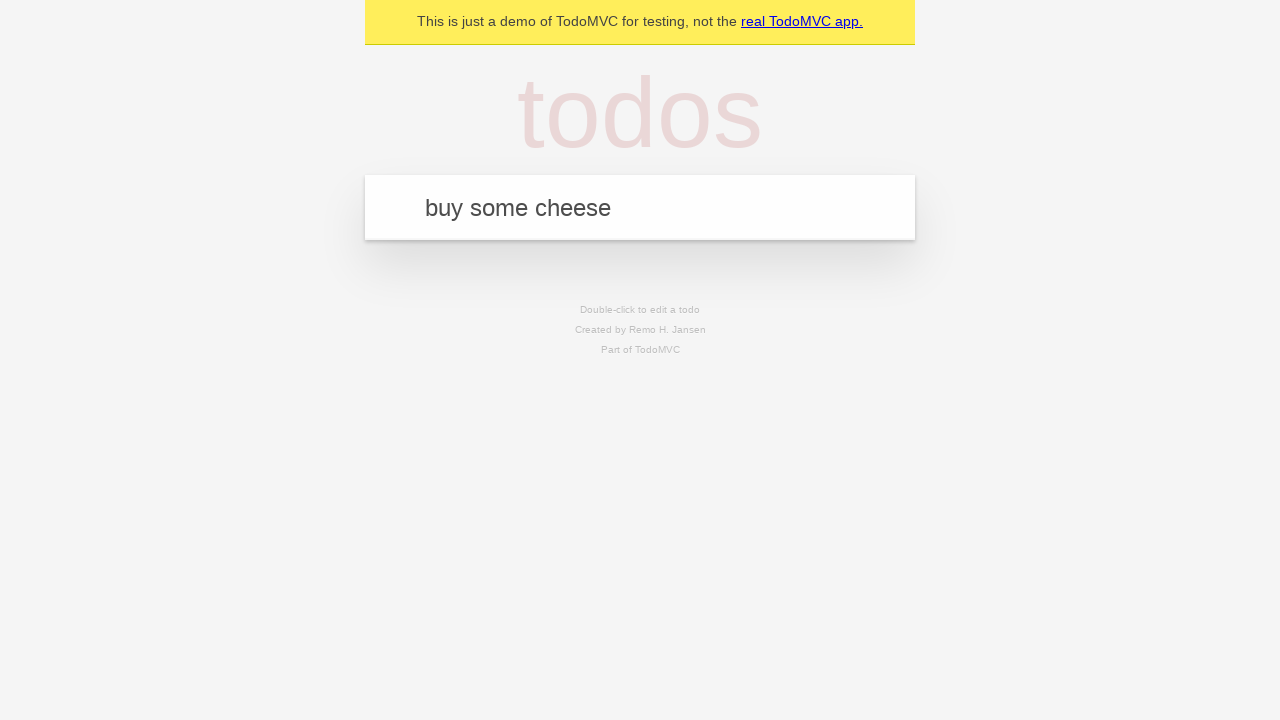

Pressed Enter to add first todo item on internal:attr=[placeholder="What needs to be done?"i]
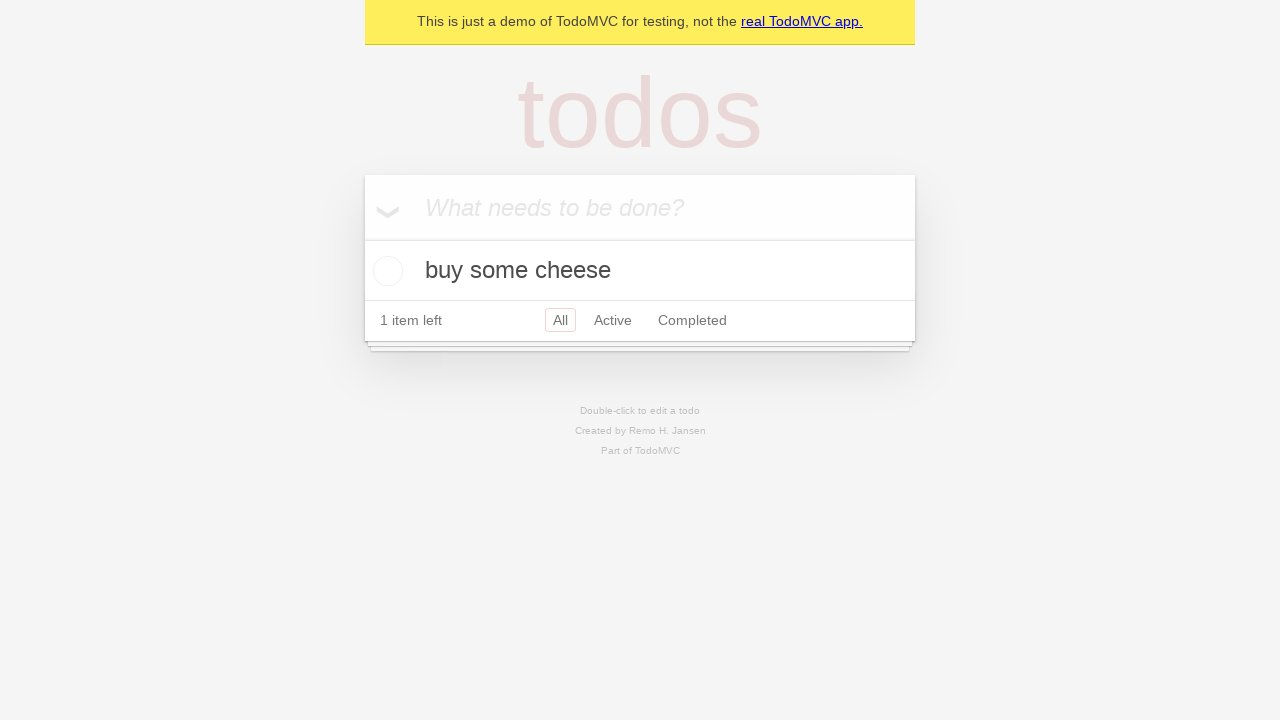

Filled todo input with 'feed the cat' on internal:attr=[placeholder="What needs to be done?"i]
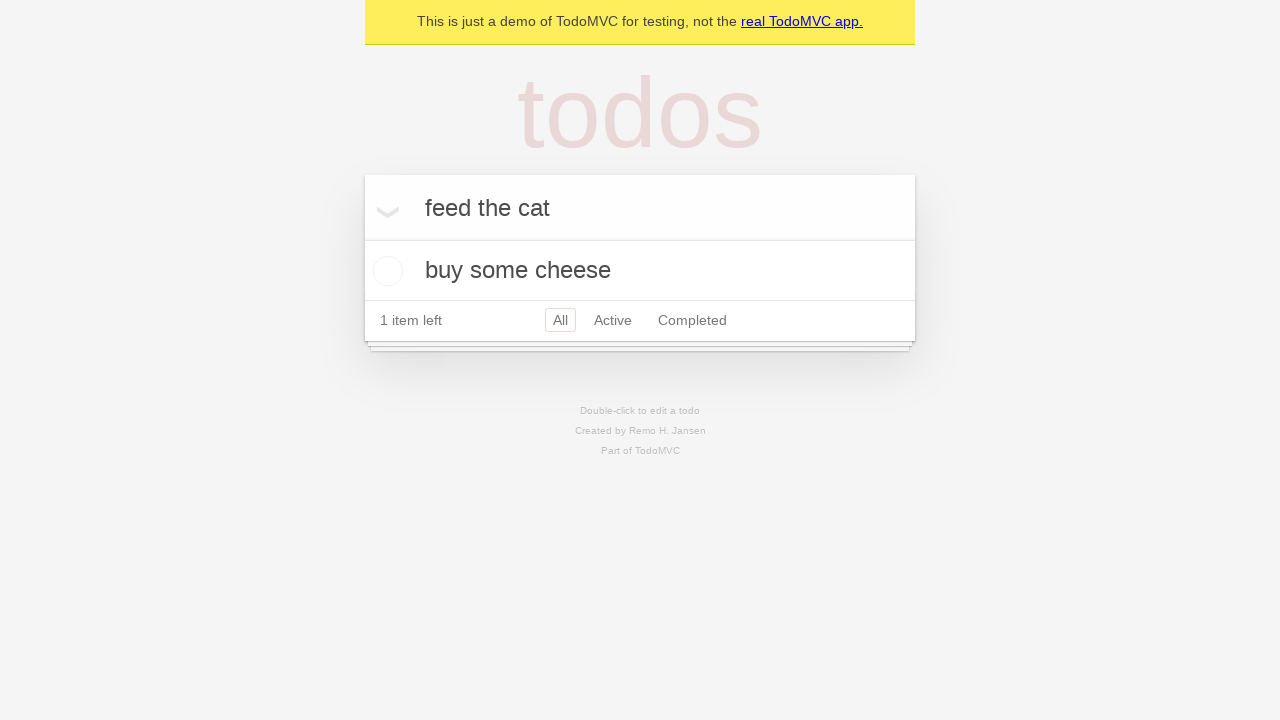

Pressed Enter to add second todo item on internal:attr=[placeholder="What needs to be done?"i]
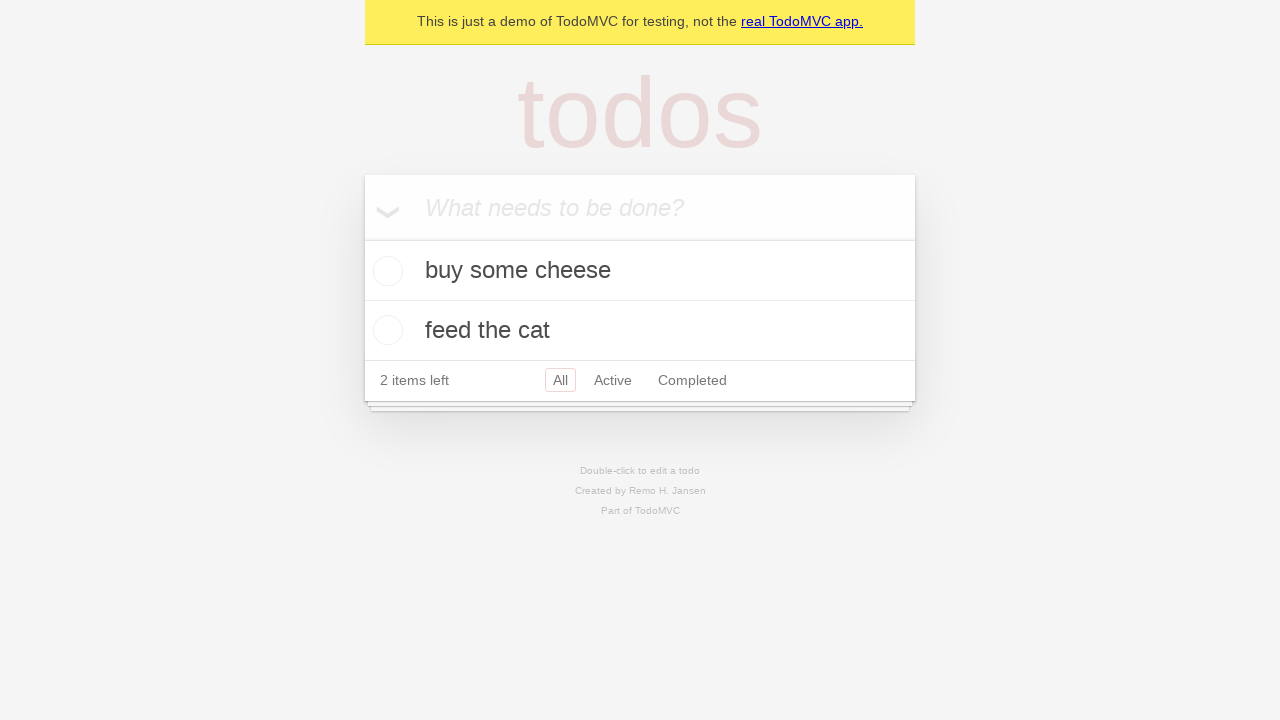

Filled todo input with 'book a doctors appointment' on internal:attr=[placeholder="What needs to be done?"i]
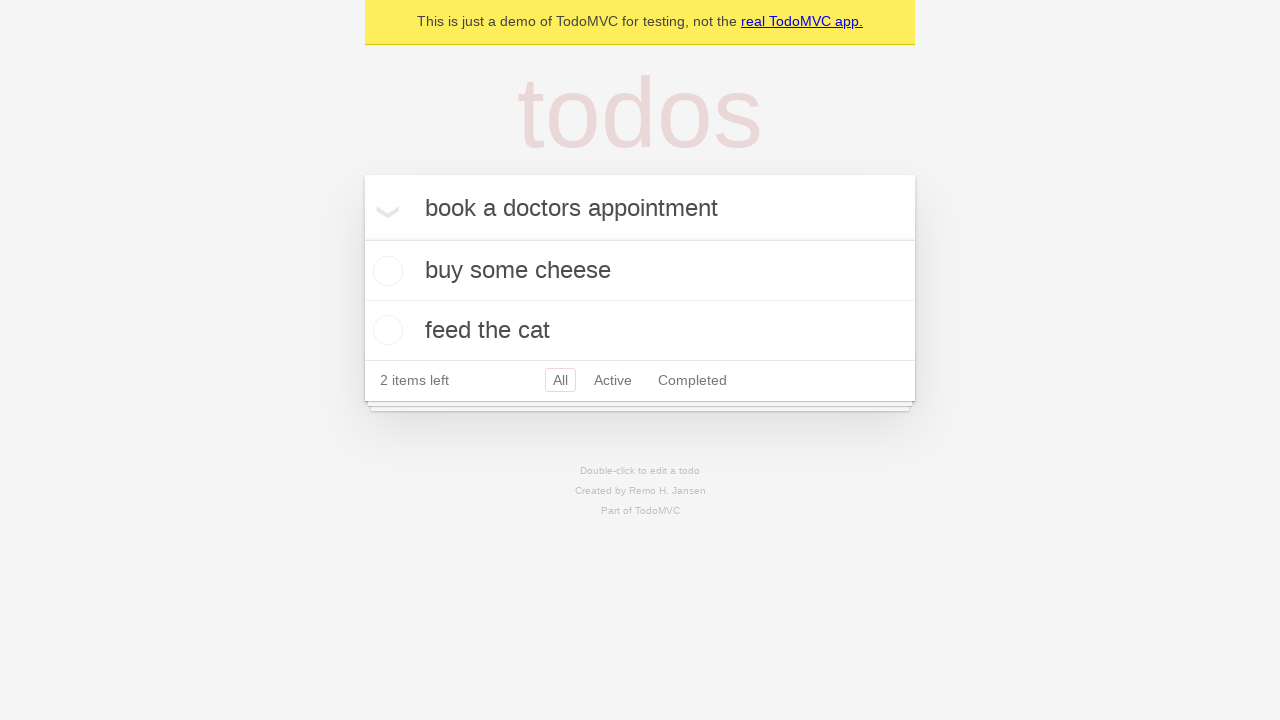

Pressed Enter to add third todo item on internal:attr=[placeholder="What needs to be done?"i]
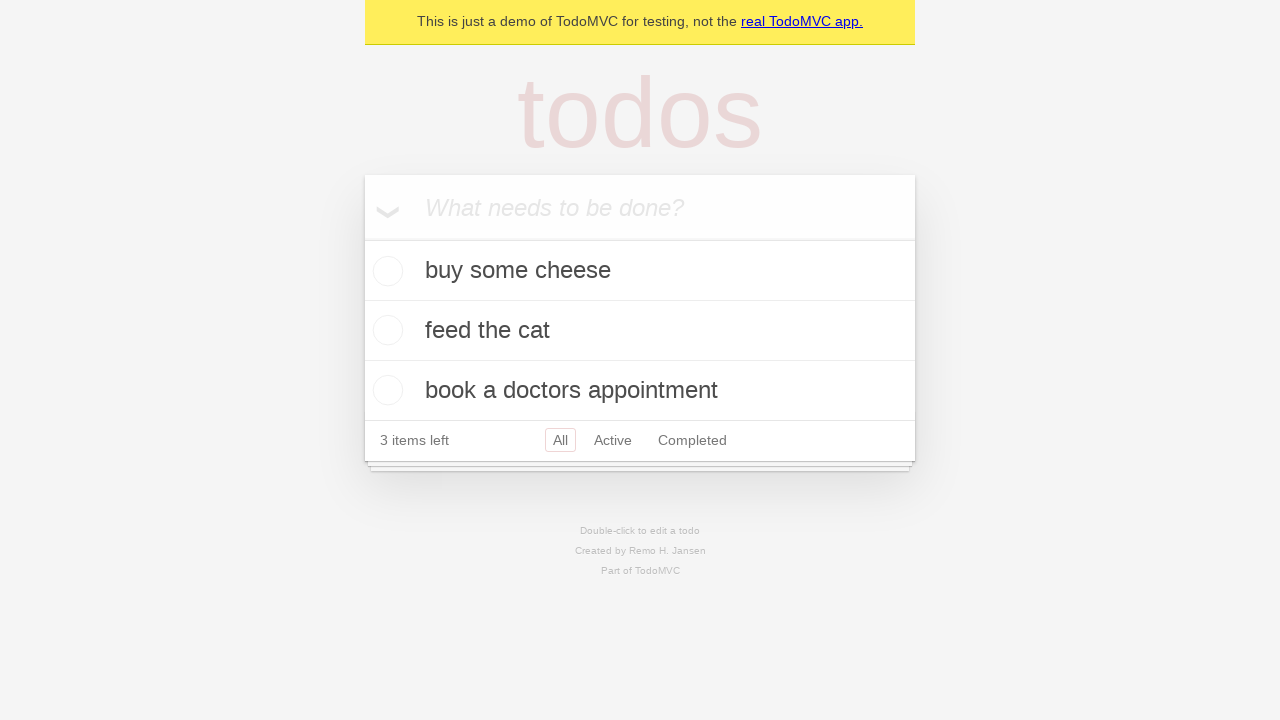

Todo count element appeared, verifying all 3 items were added
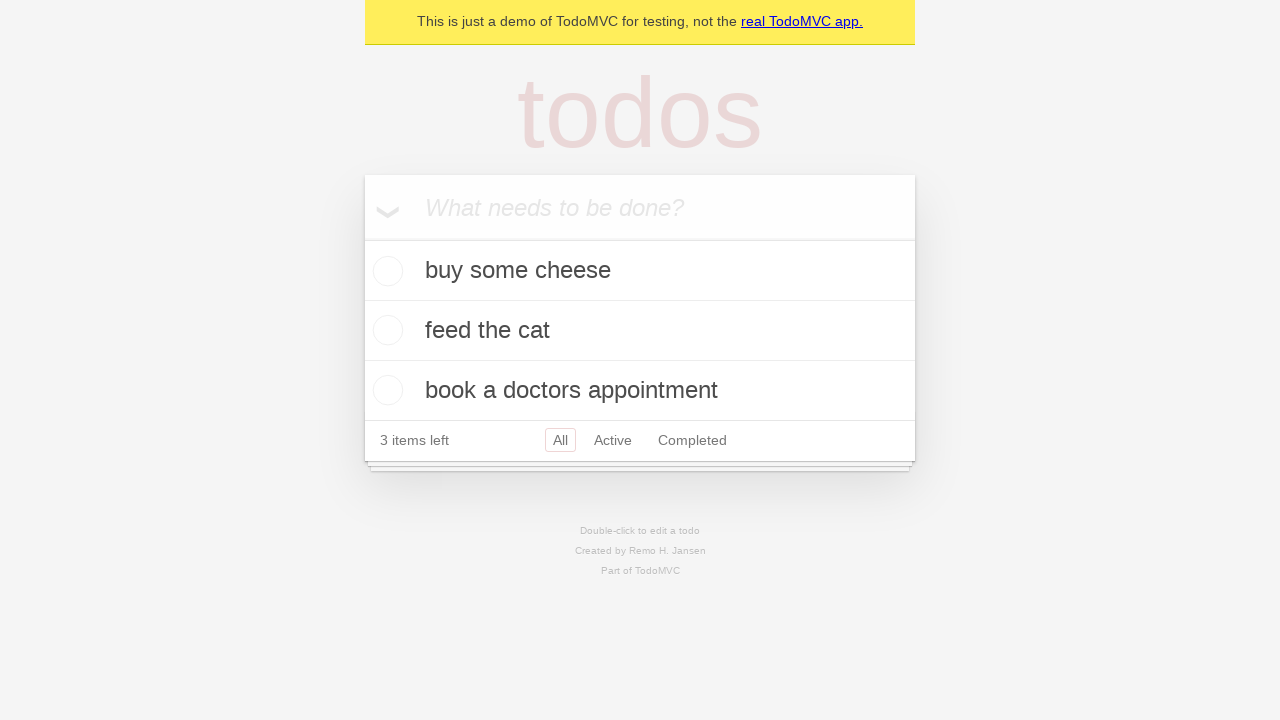

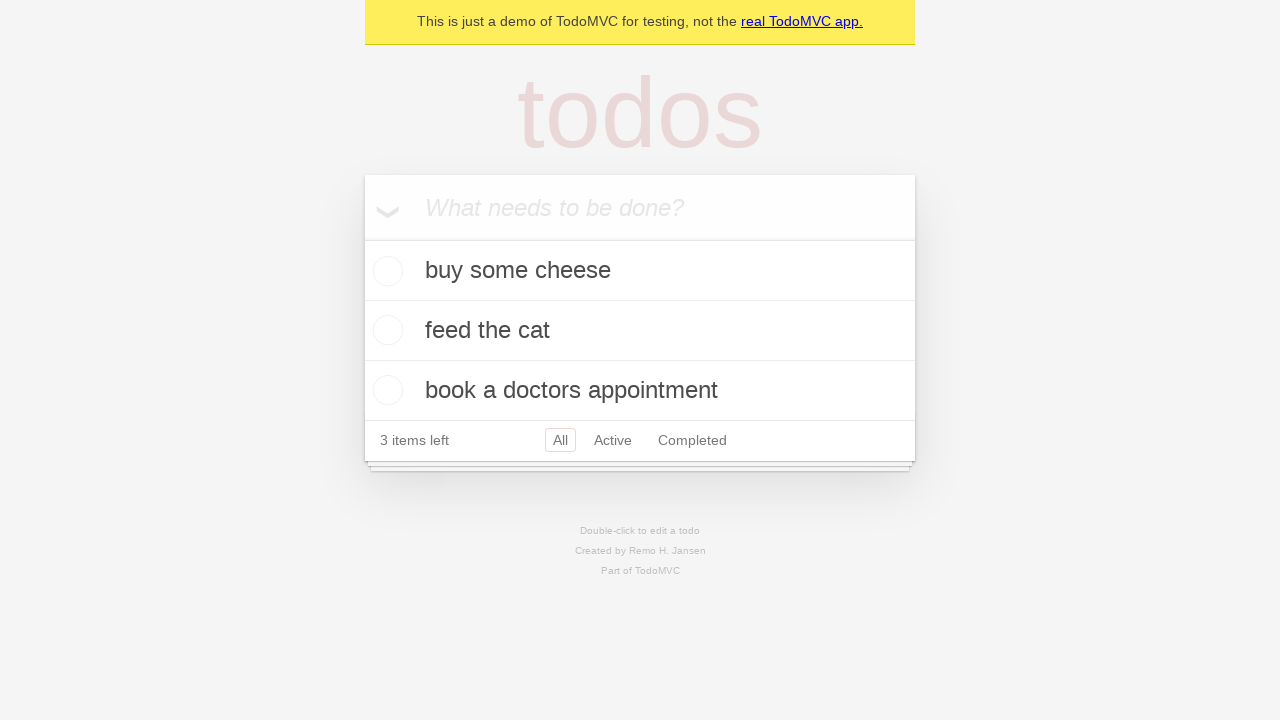